Tests checkbox functionality by selecting the first two checkboxes on an automation practice page and verifying their selection state

Starting URL: https://rahulshettyacademy.com/AutomationPractice/

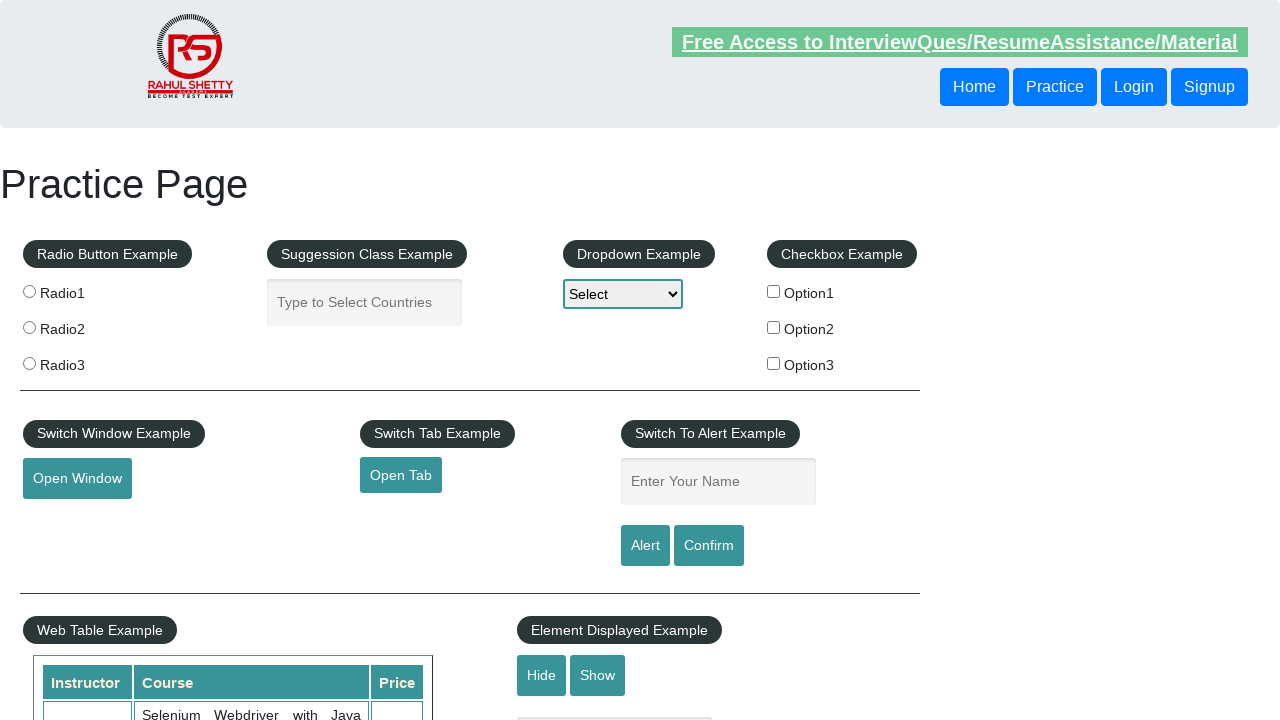

Located all checkboxes starting with 'checkBoxOption'
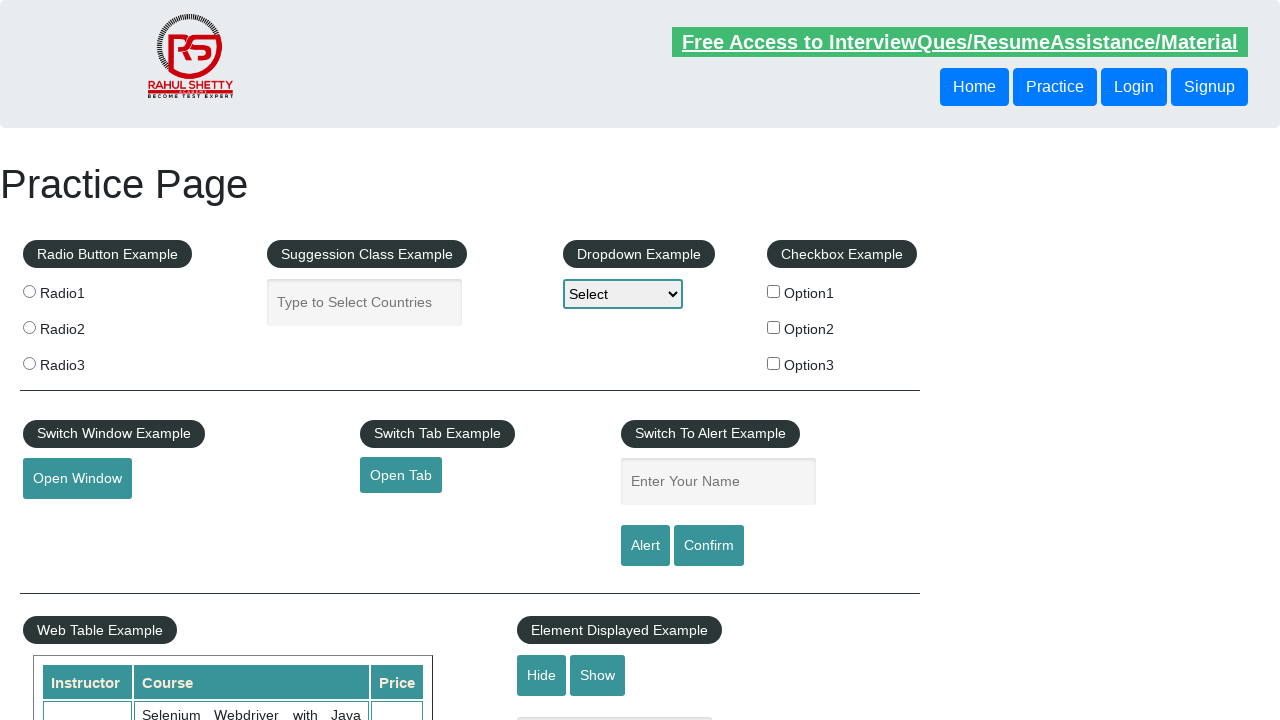

Found 3 checkboxes on the page
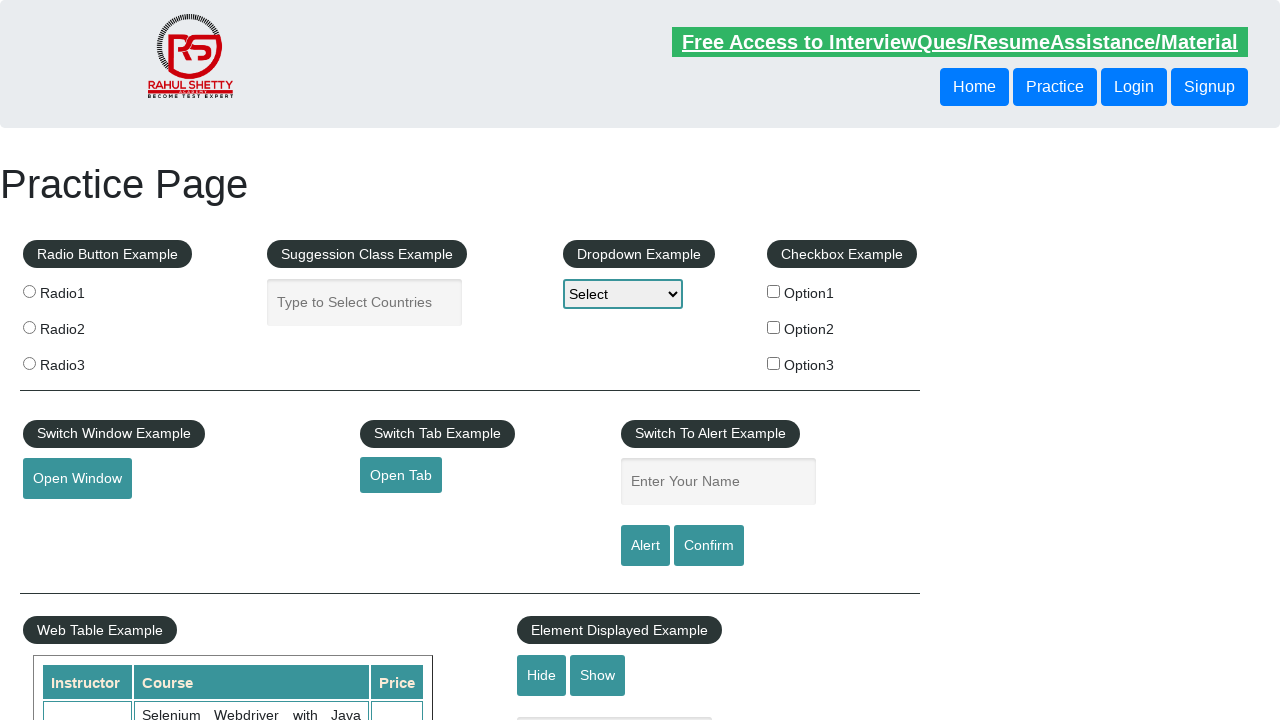

Clicked checkbox 1 at (774, 291) on xpath=//input[starts-with(@name,"checkBoxOption")] >> nth=0
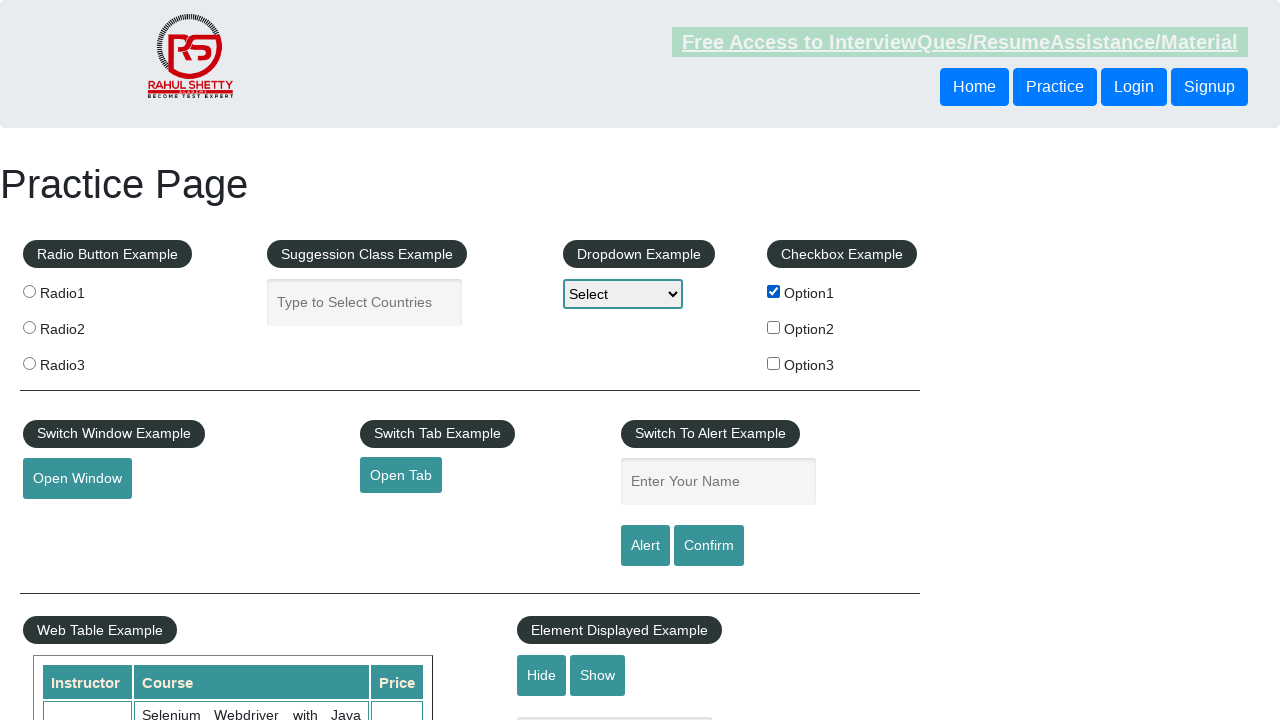

Verified checkbox 1 is selected
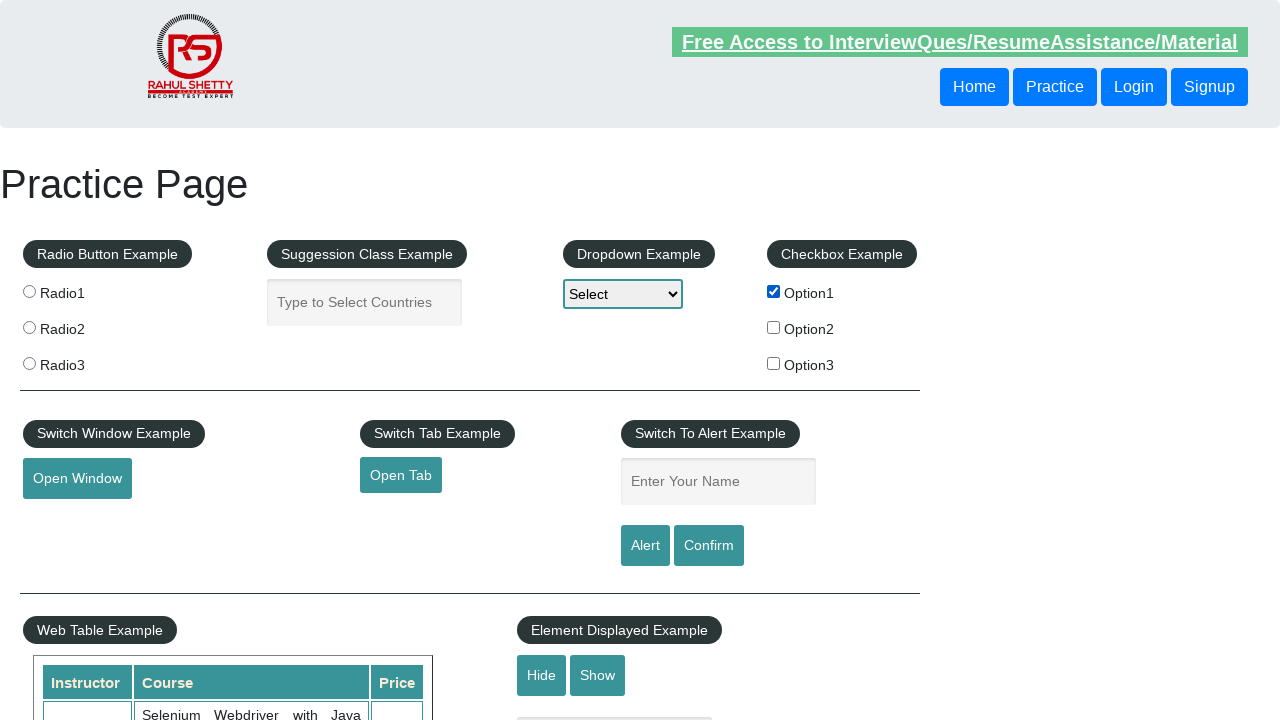

Clicked checkbox 2 at (774, 327) on xpath=//input[starts-with(@name,"checkBoxOption")] >> nth=1
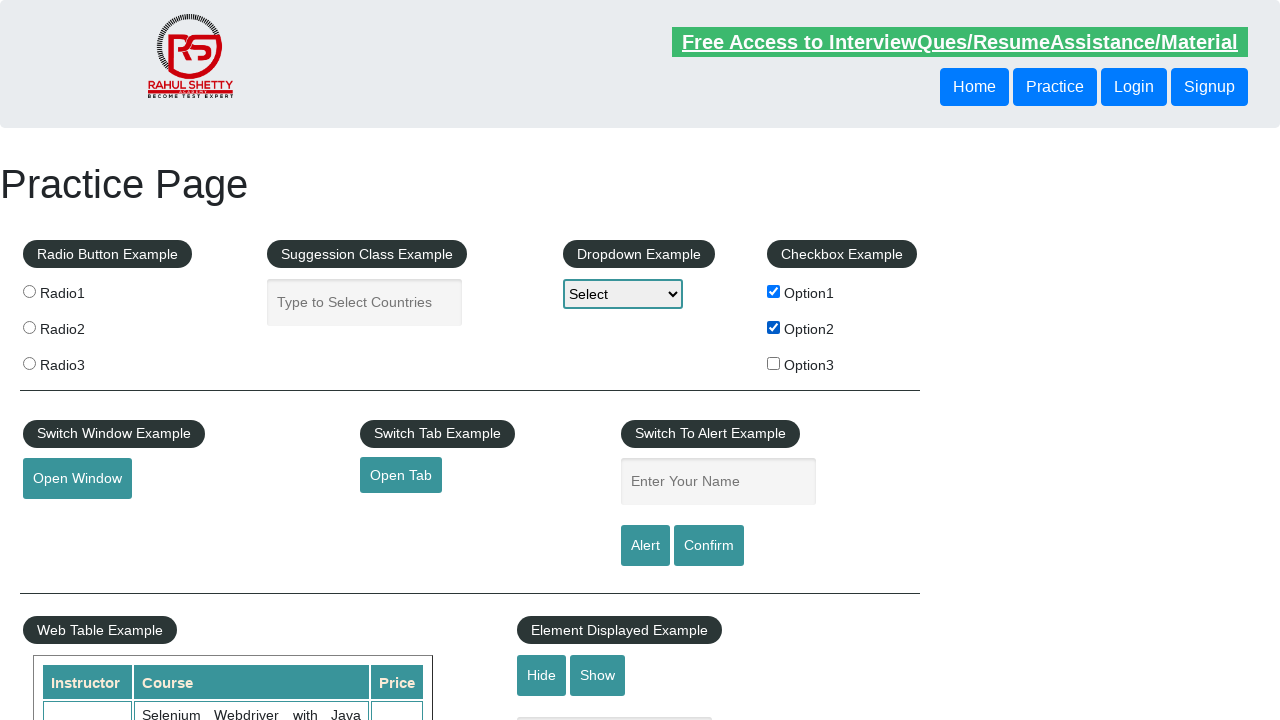

Verified checkbox 2 is selected
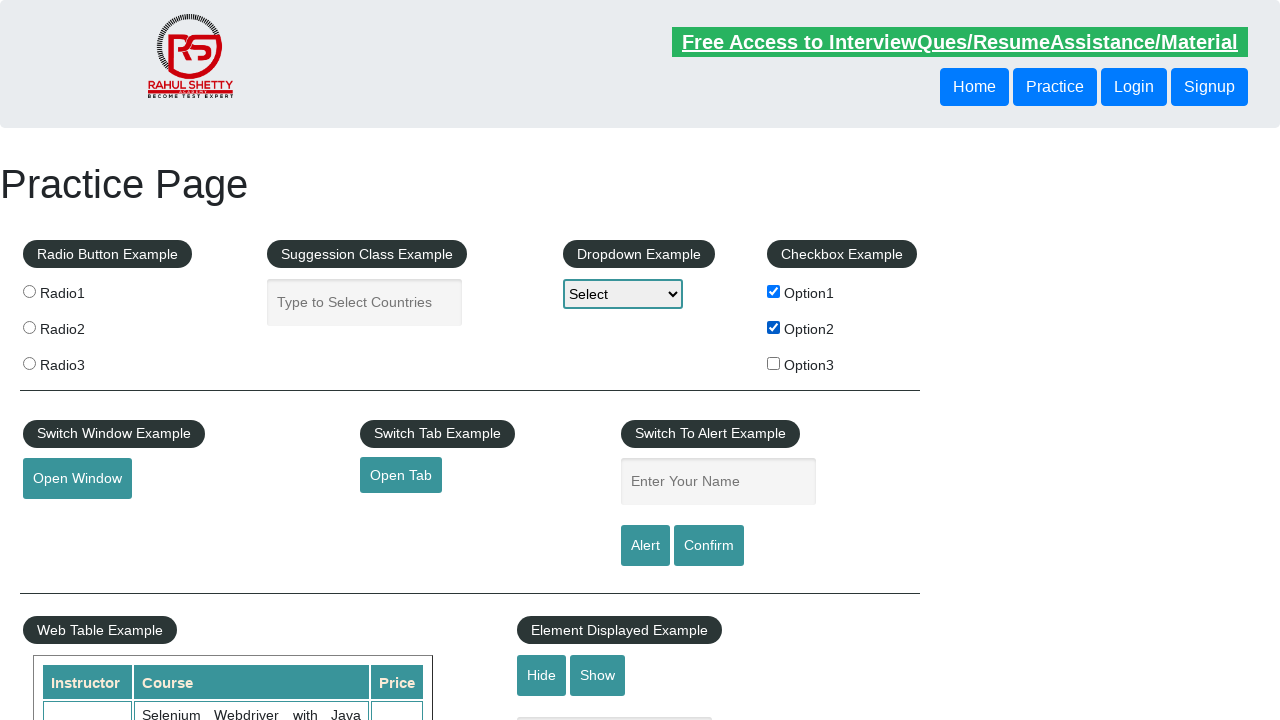

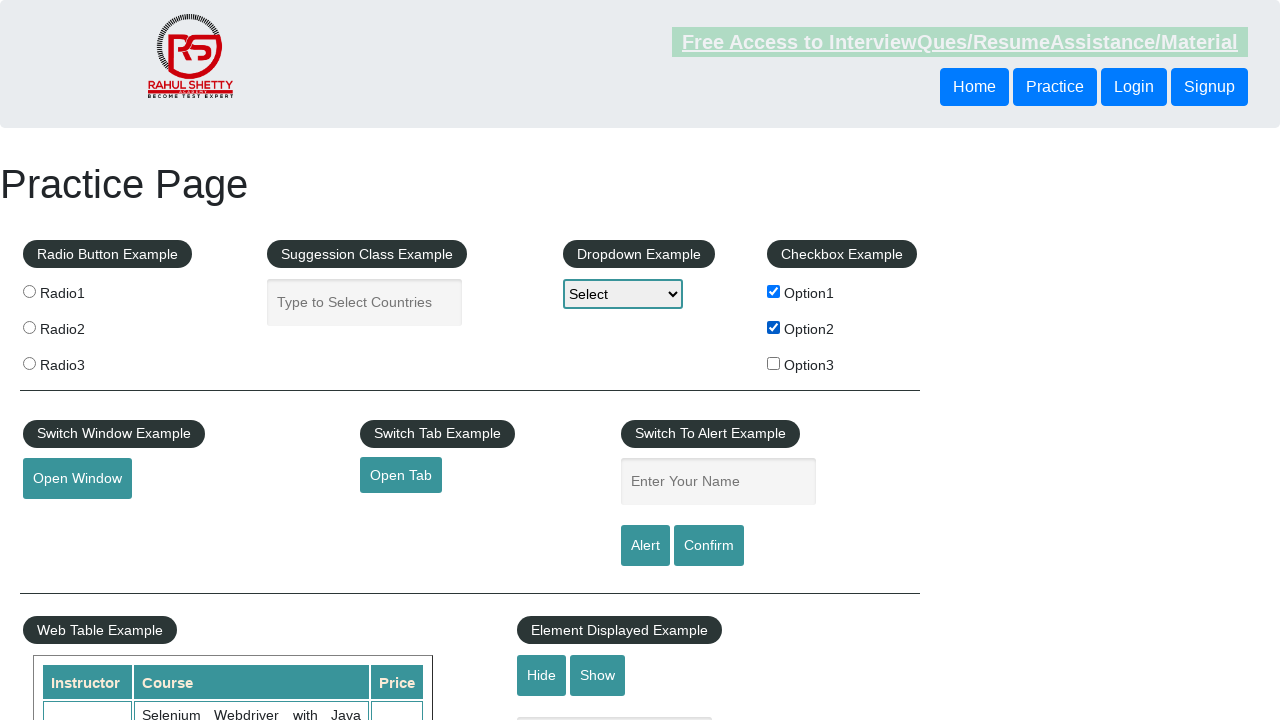